Navigates to Spotify and verifies the page title matches expected value

Starting URL: http://www.spotify.com

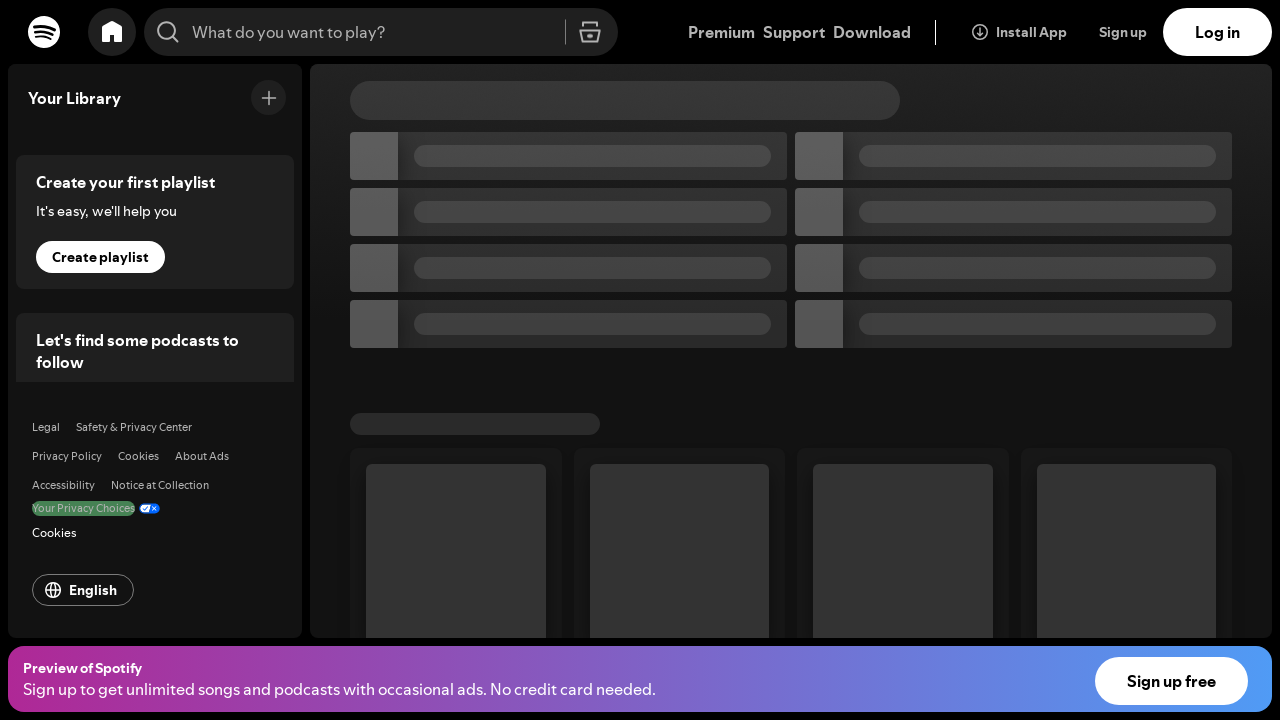

Navigated to Spotify homepage
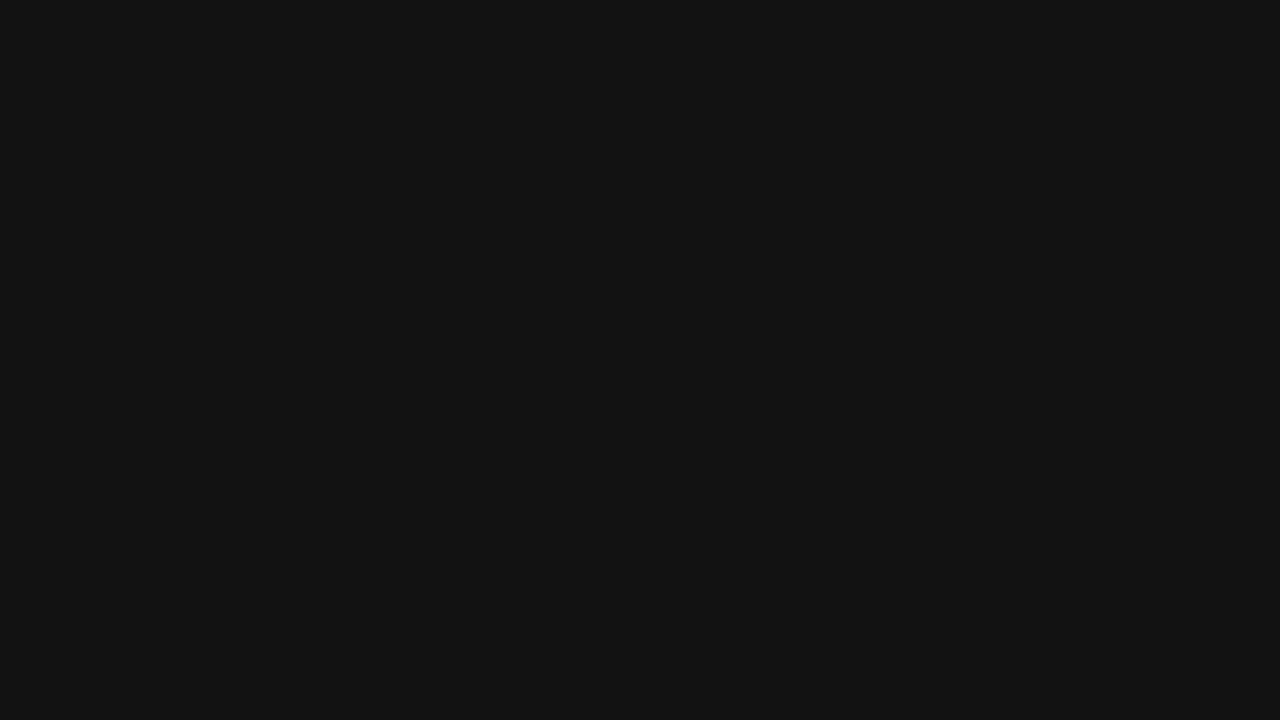

Retrieved page title: 'Spotify - Web Player: Music for everyone'
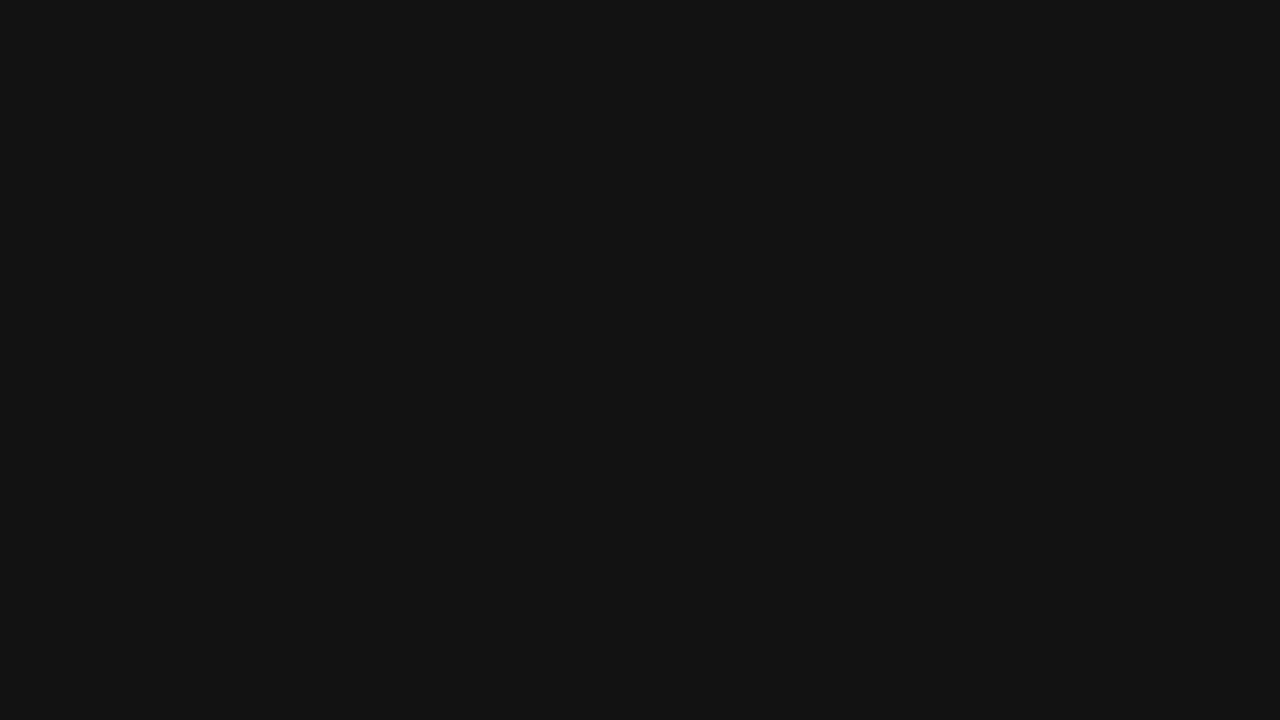

Verified page title is not empty
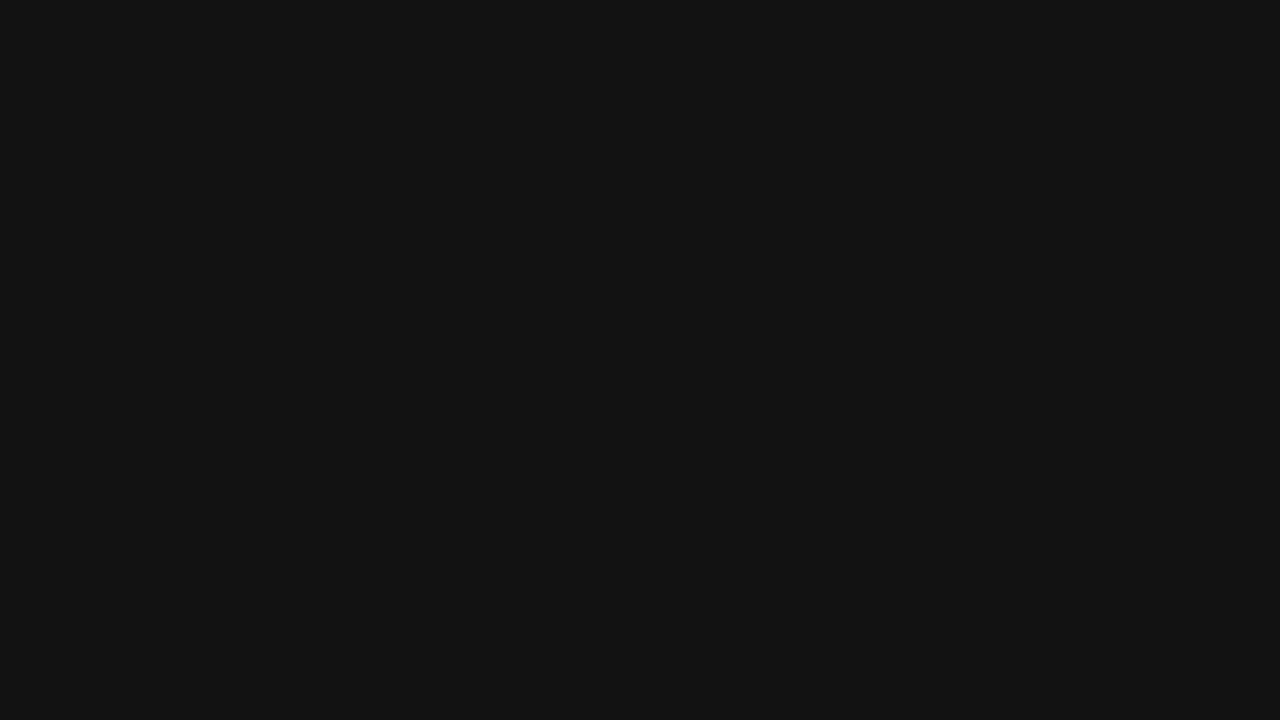

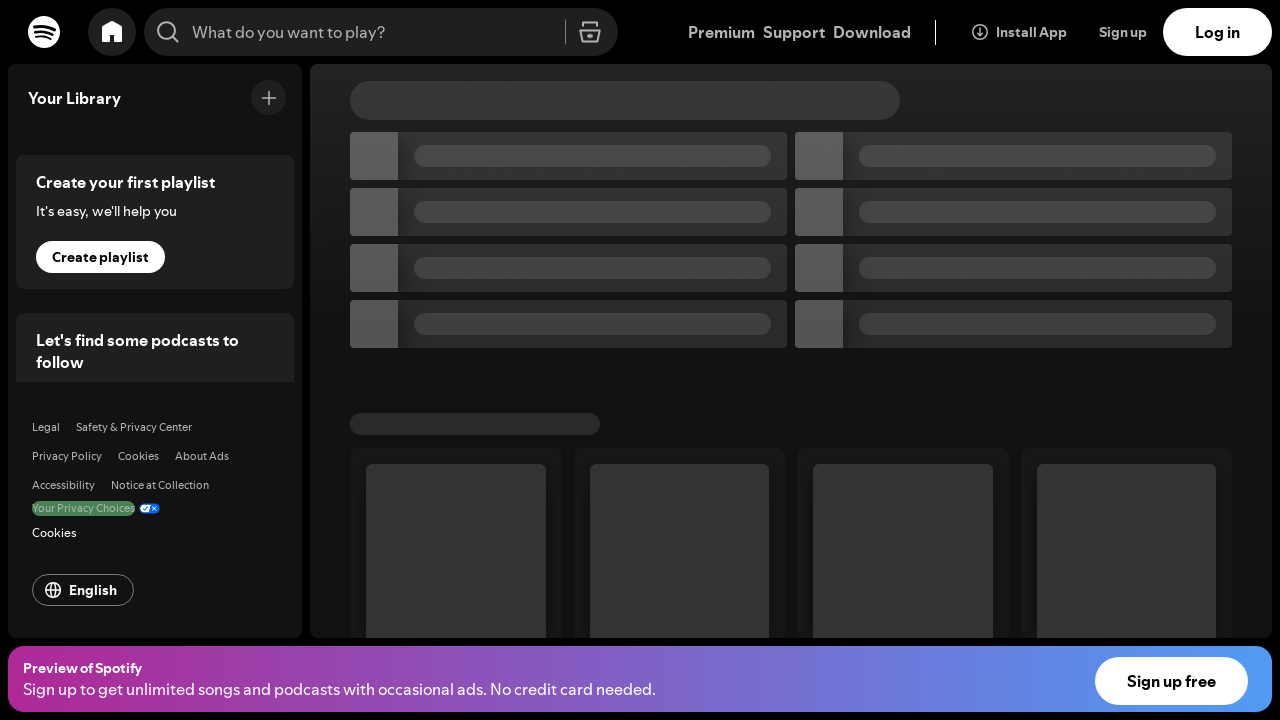